Tests confirmation alert dismissal by clicking a button and dismissing the confirmation dialog

Starting URL: https://omayo.blogspot.com/

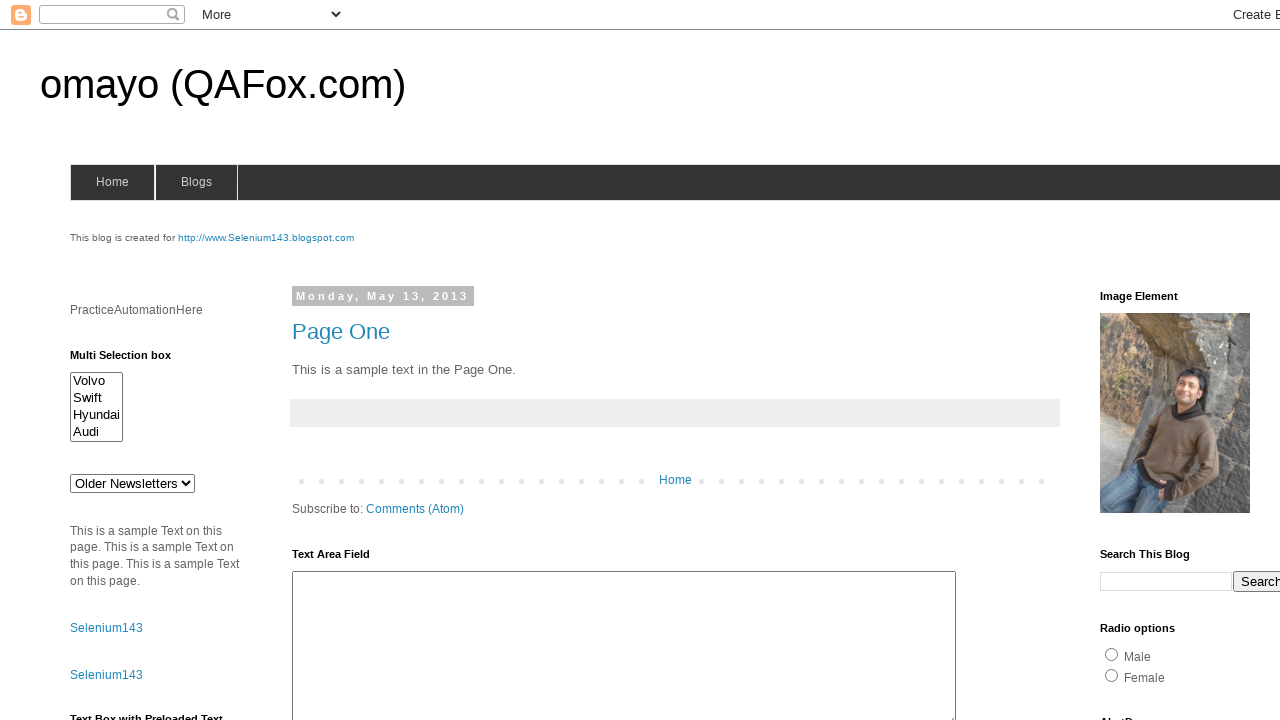

Clicked confirm button to trigger confirmation alert at (1155, 361) on #confirm
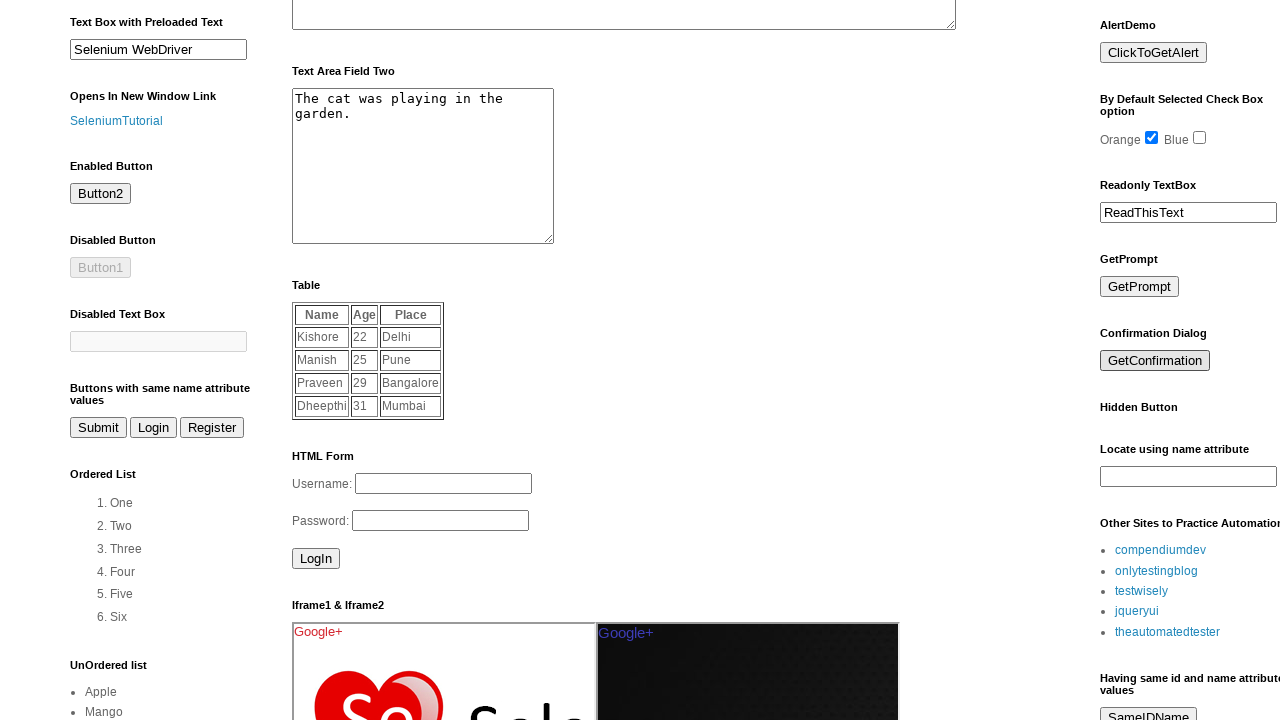

Dismissed the confirmation dialog
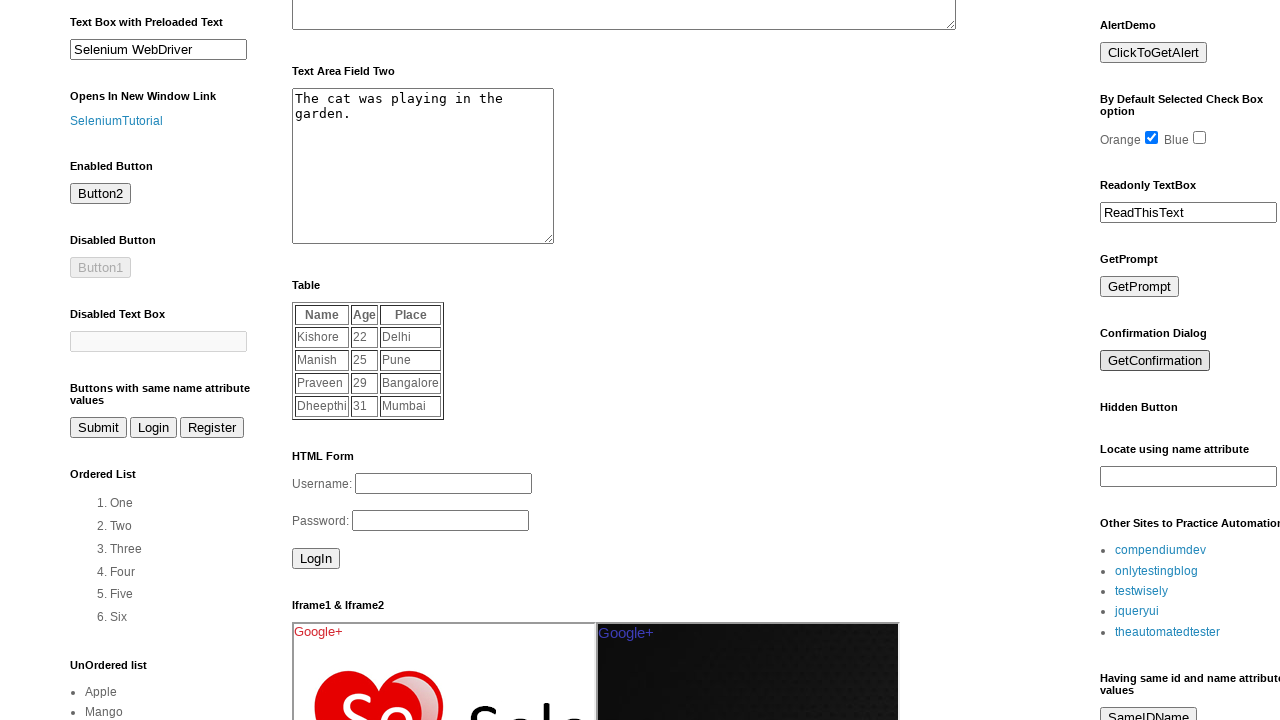

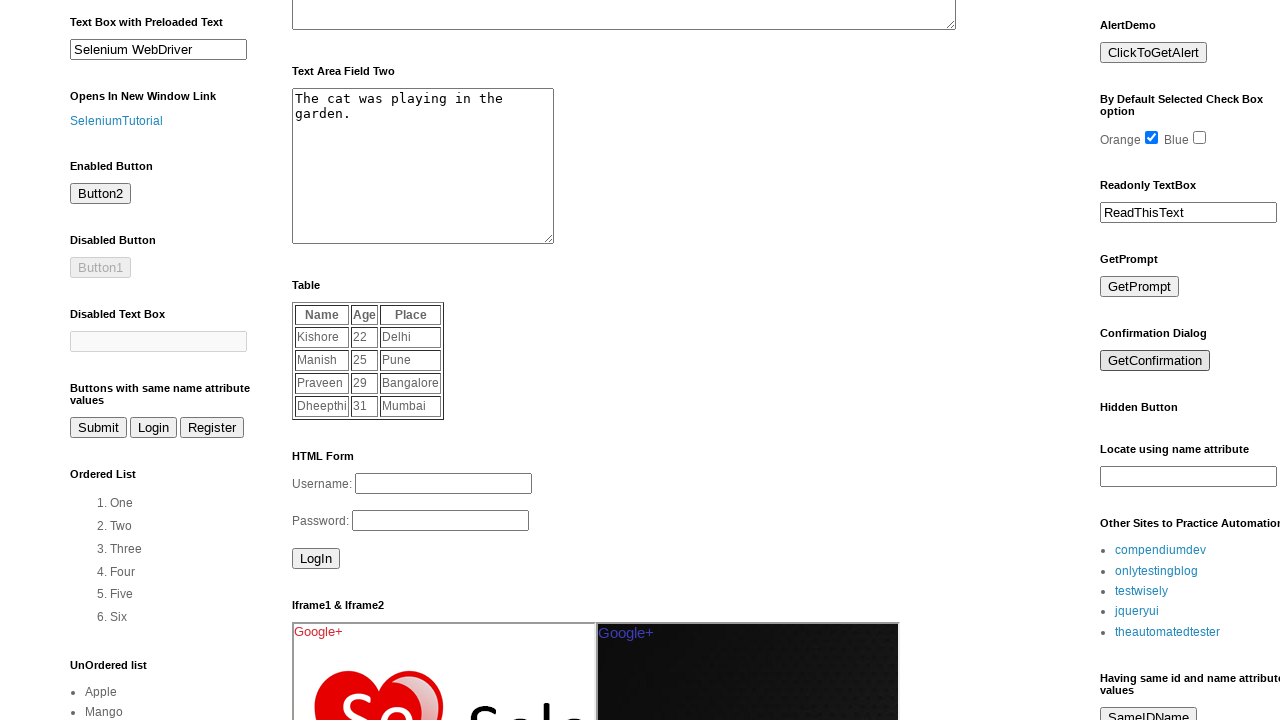